Tests that form elements (Email, Education, Age Under 18 radio button) are displayed on the page and interacts with them by filling text fields and clicking the radio button

Starting URL: https://automationfc.github.io/basic-form/index.html

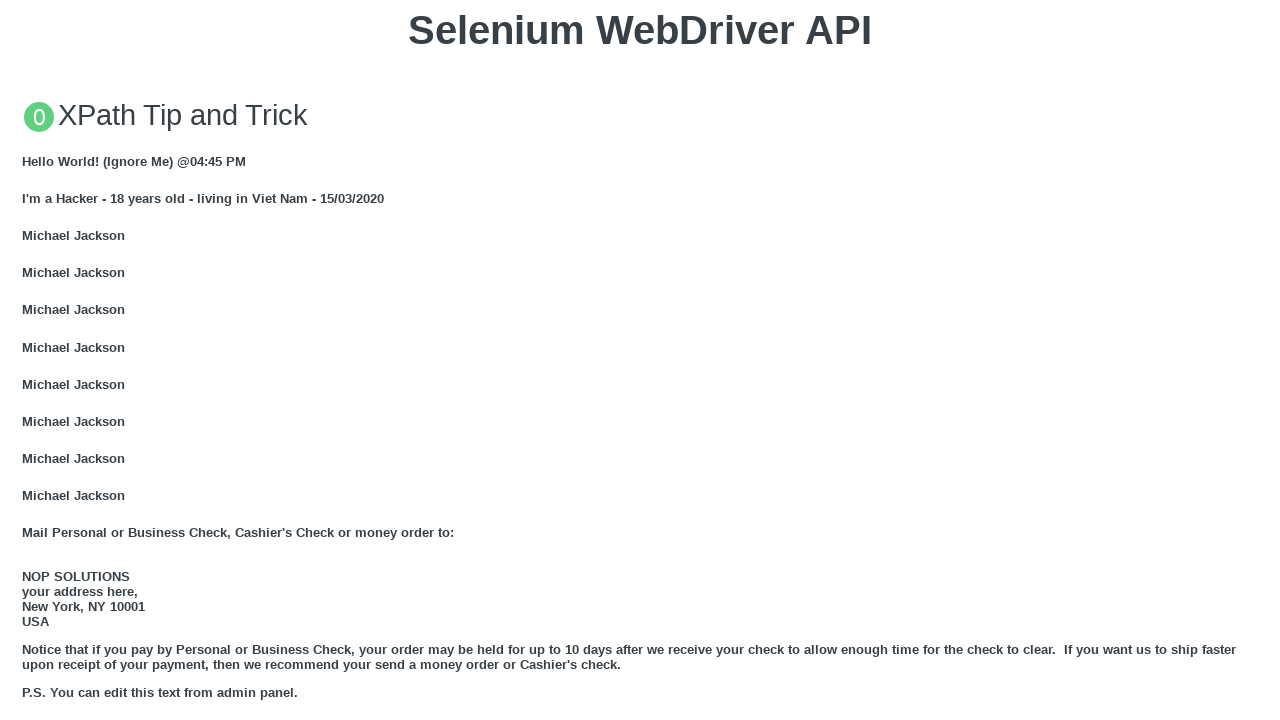

Waited for email input field to load
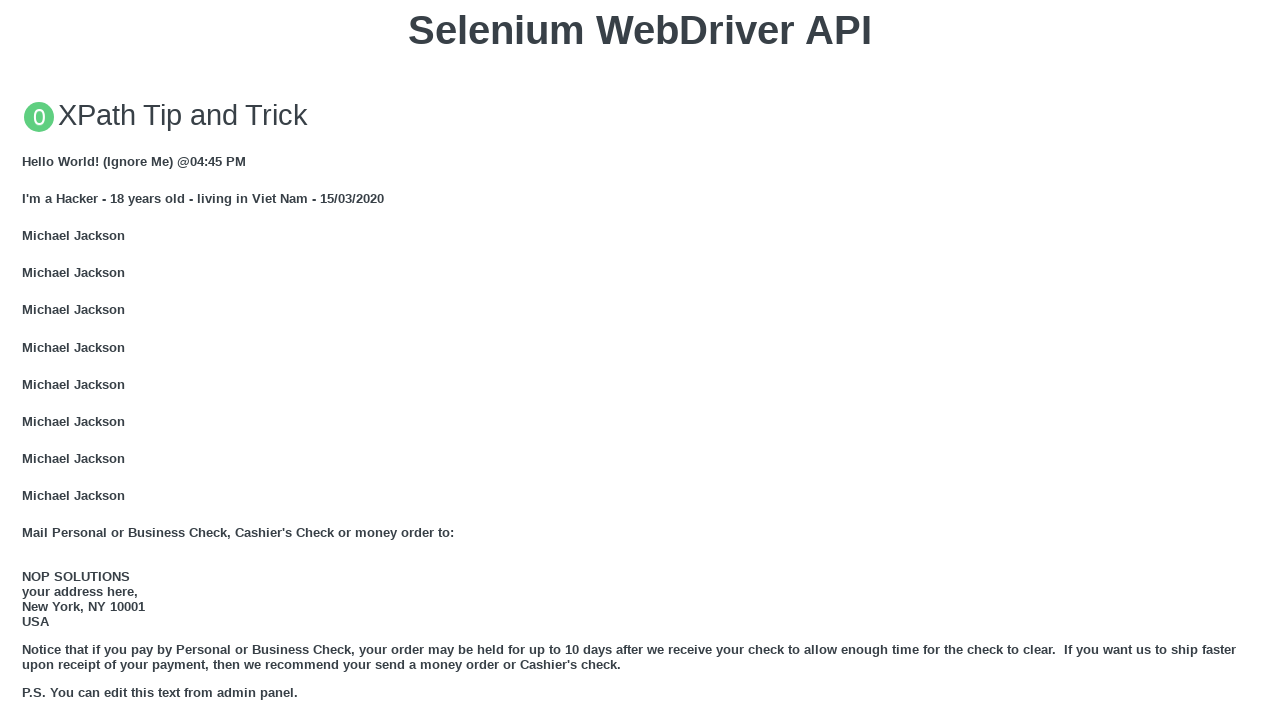

Email textbox is visible
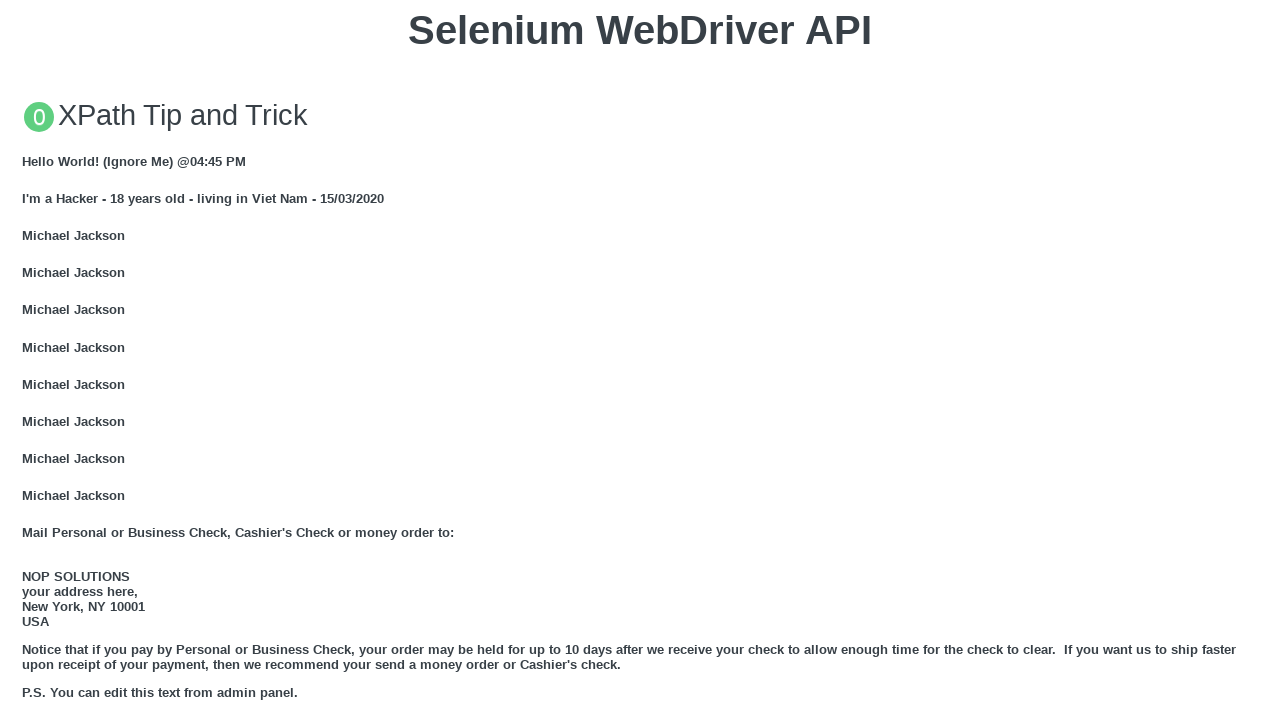

Filled email textbox with 'Automation Testing' on //input[@id='mail']
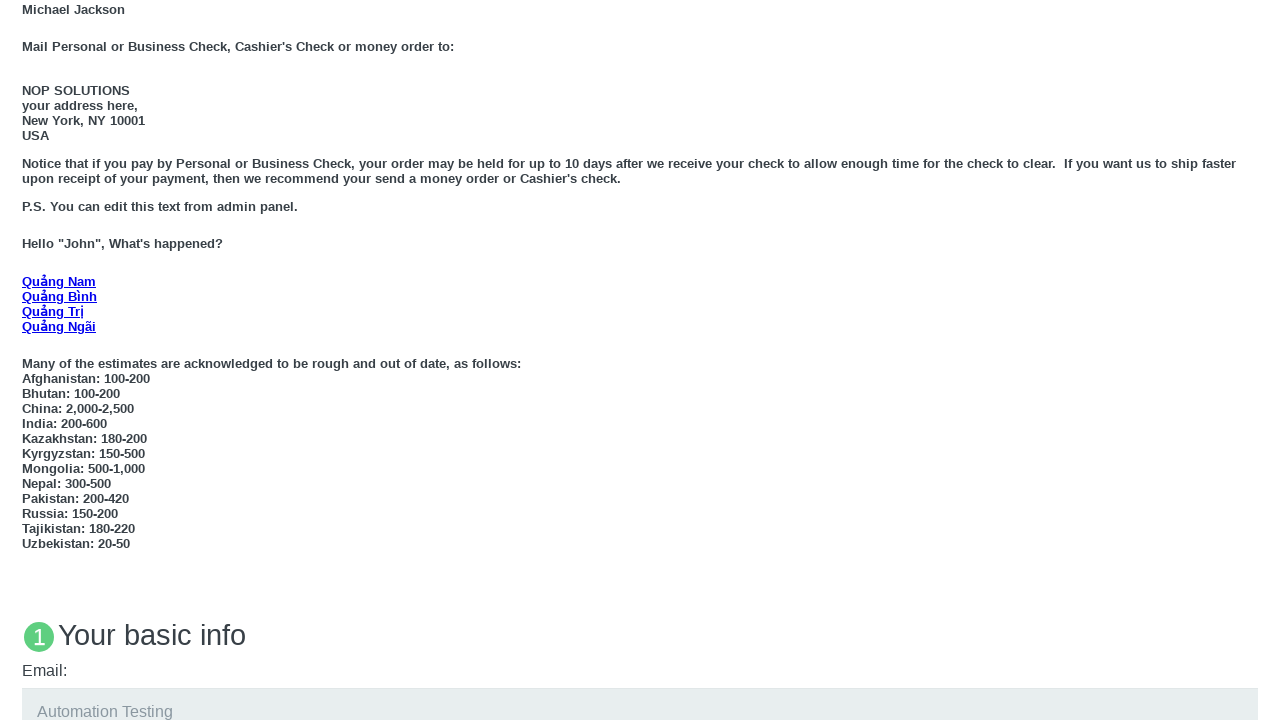

Education textarea is visible
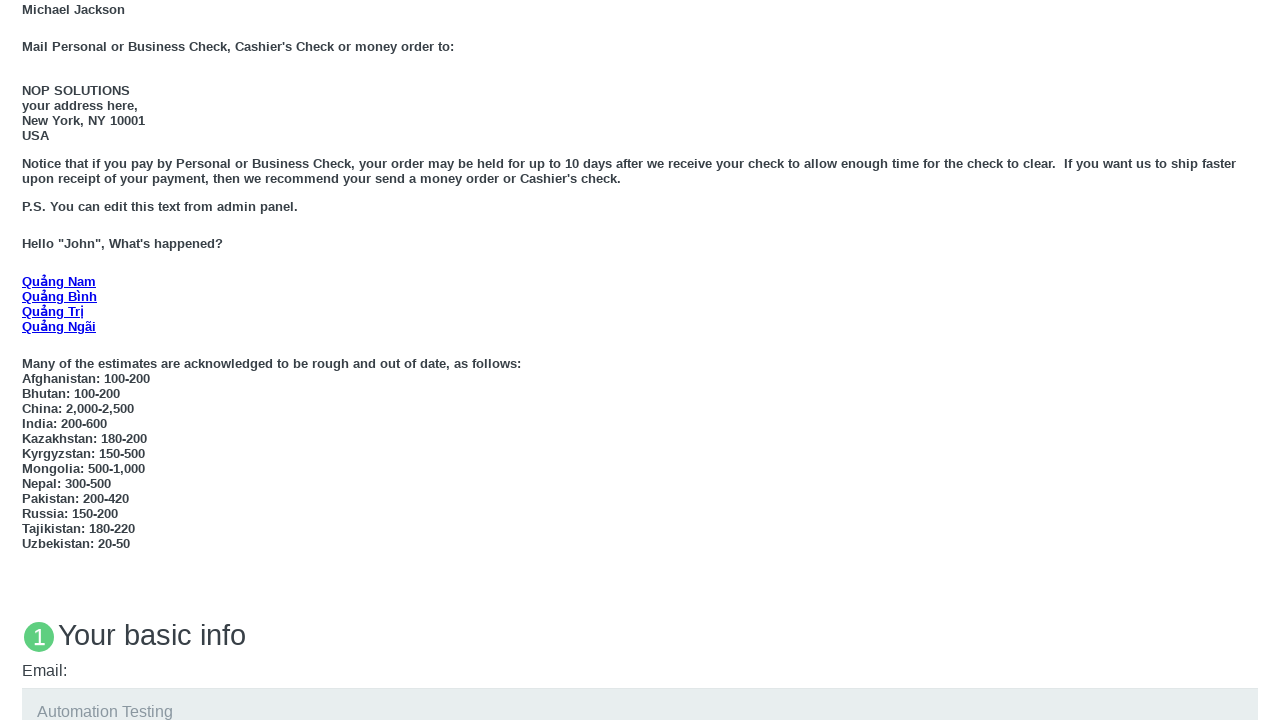

Filled education textarea with 'Automation Testing' on //textarea[@id='edu']
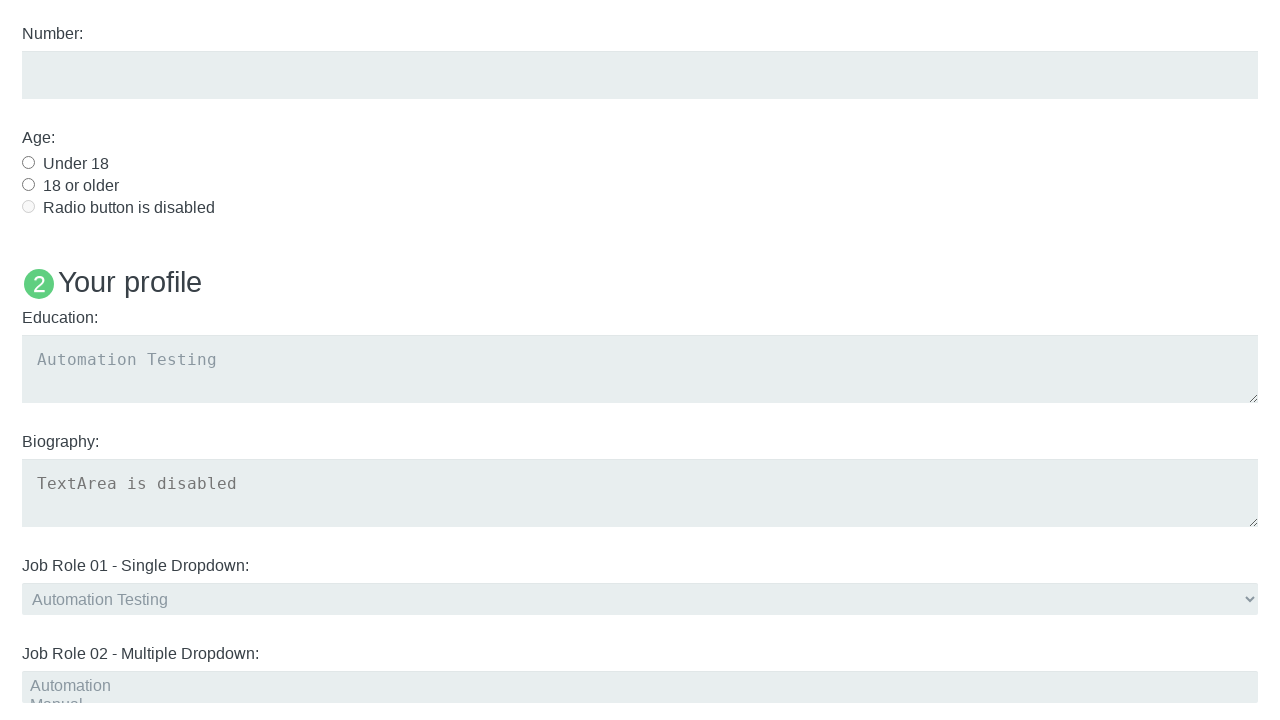

Age Under 18 radio button is visible
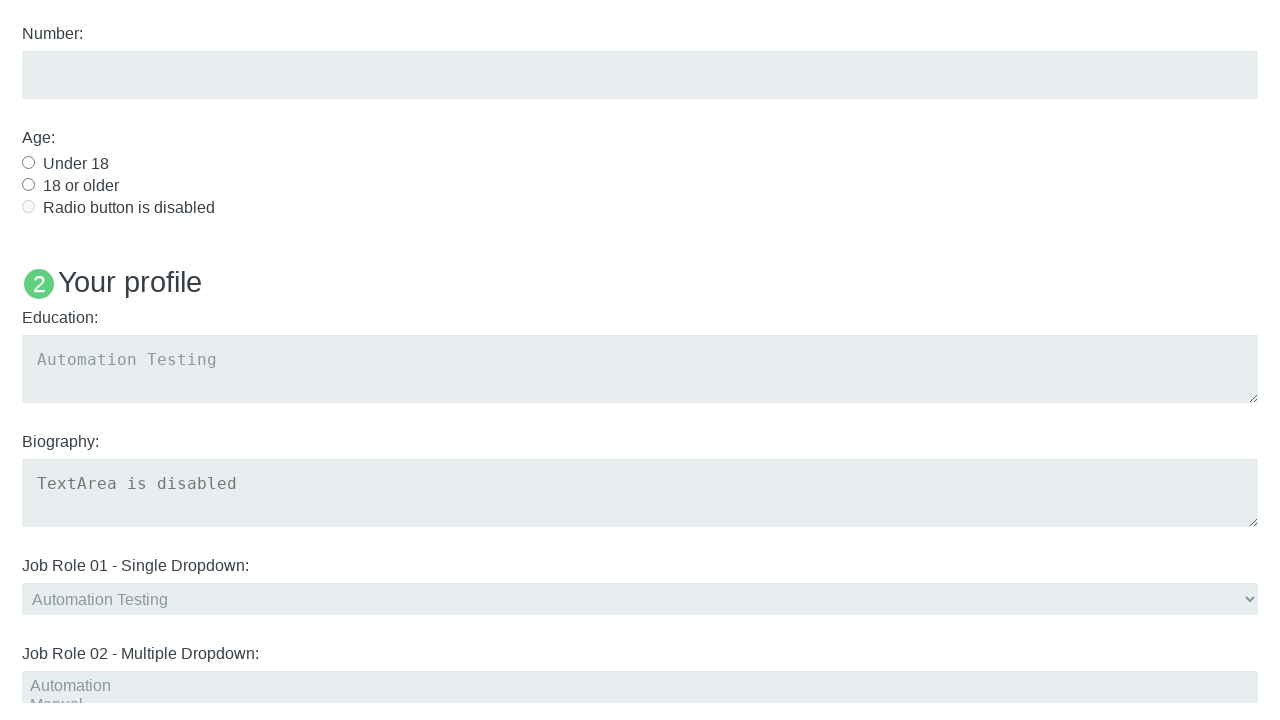

Clicked Age Under 18 radio button at (28, 162) on xpath=//input[@id='under_18']
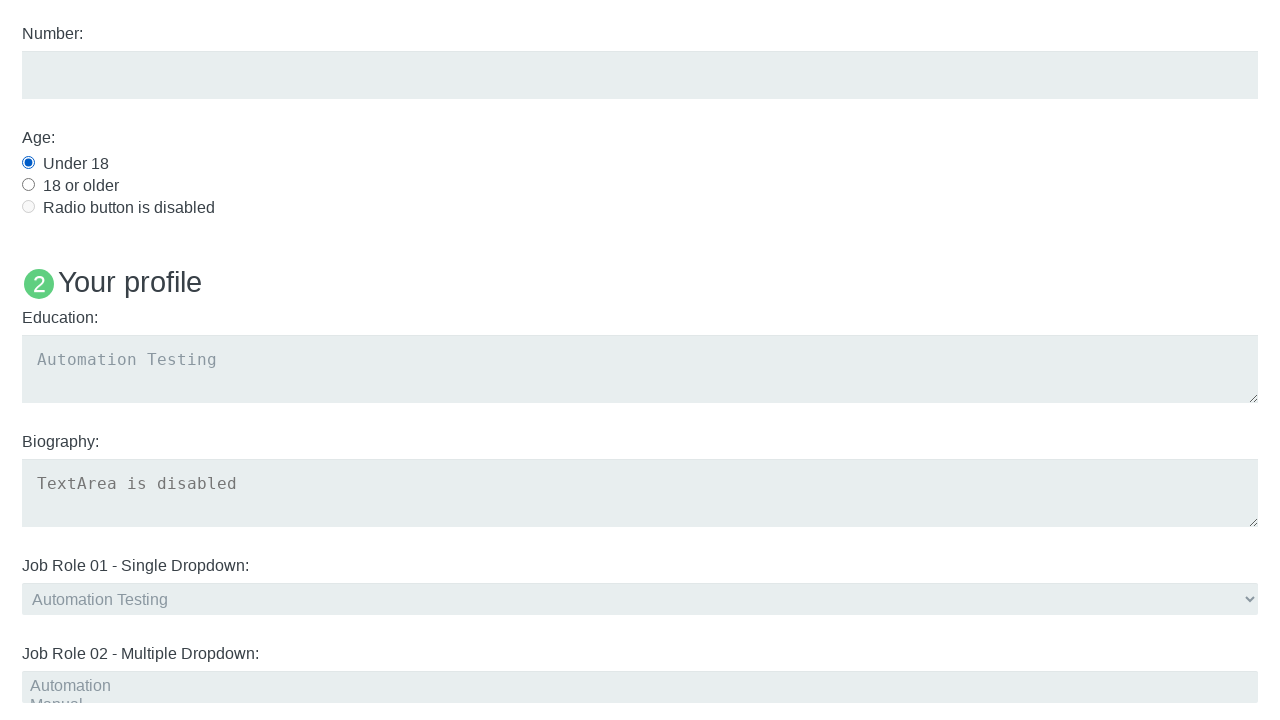

Verified User5 text element is displayed
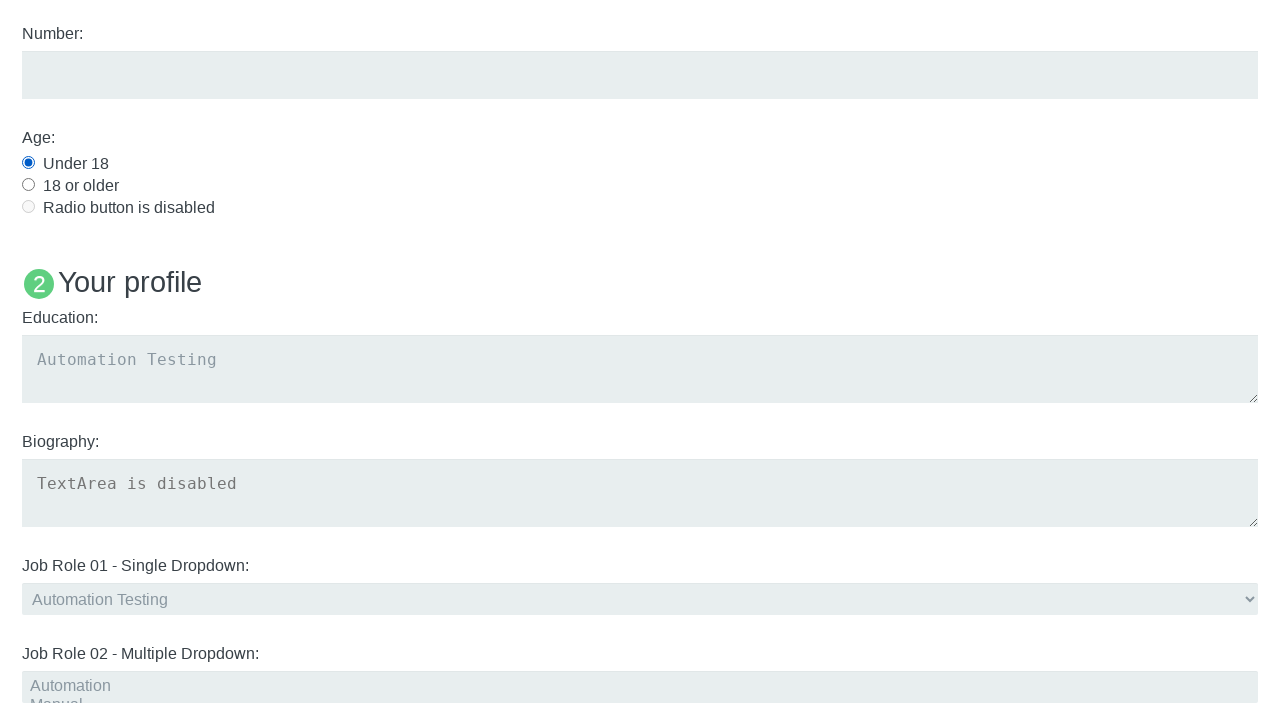

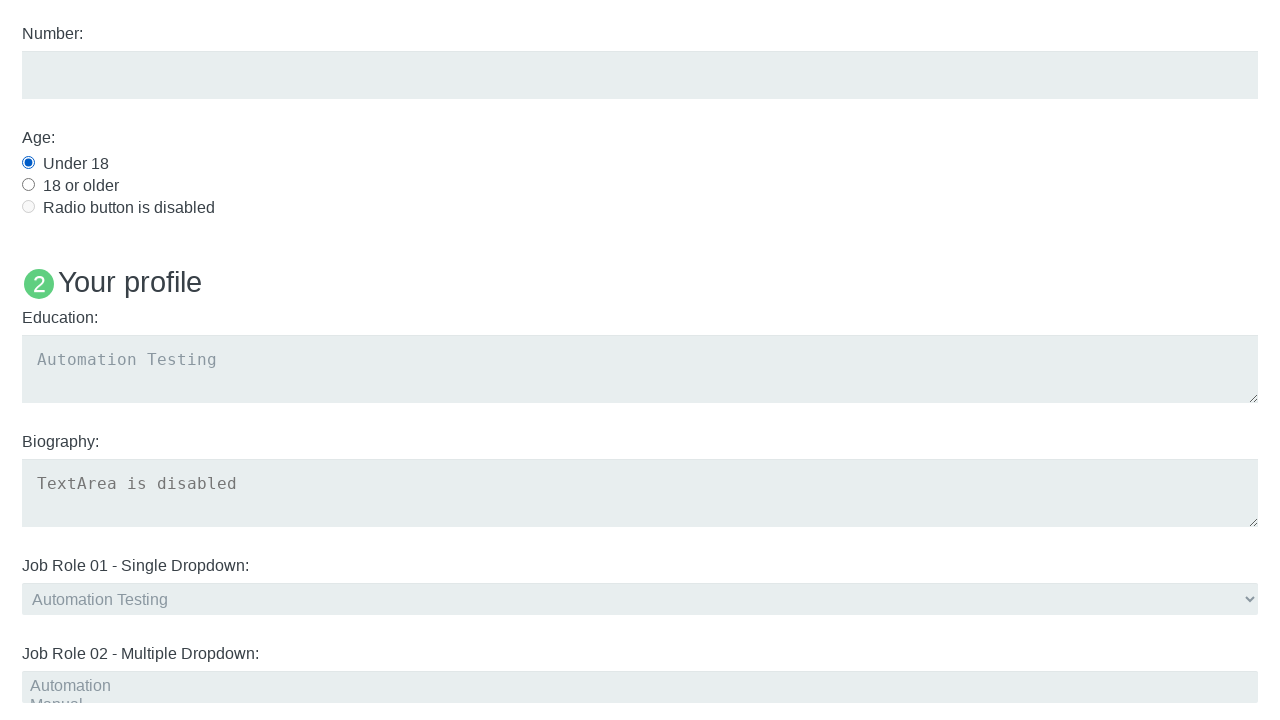